Tests drag and drop functionality by dragging an element and dropping it onto a target element within an iframe

Starting URL: https://jqueryui.com/droppable/

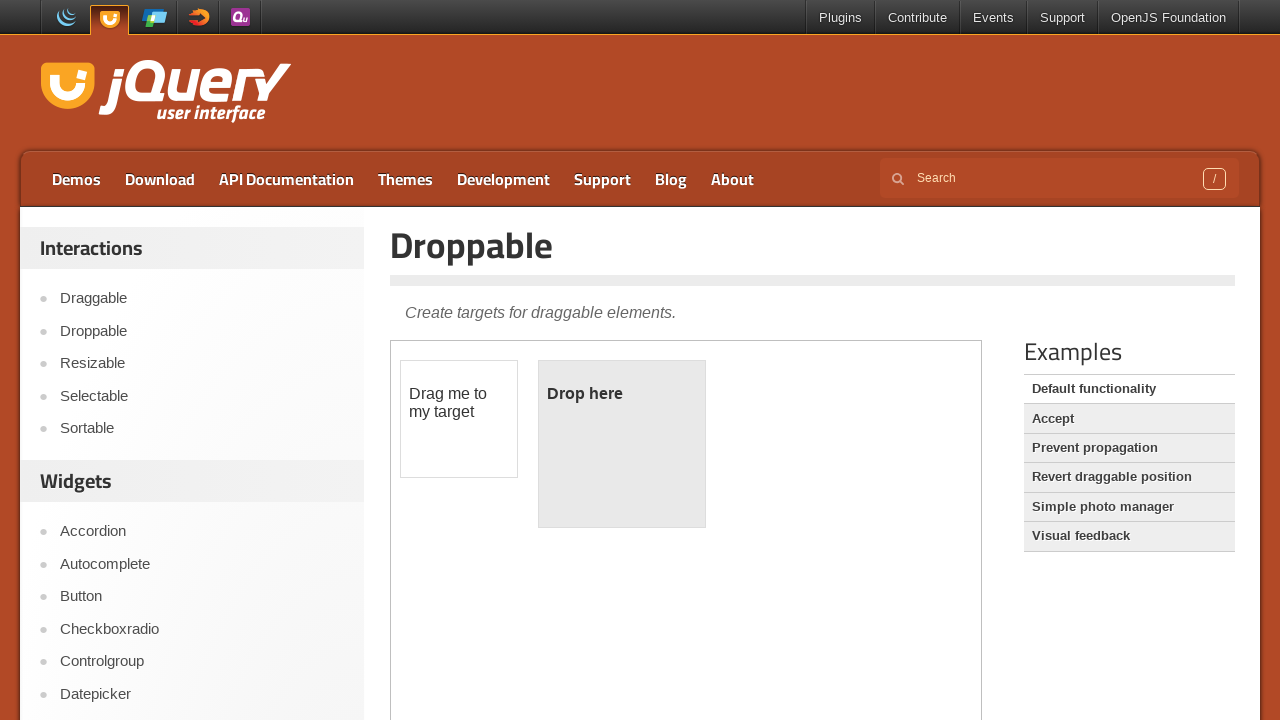

Located and selected the first iframe containing the drag and drop demo
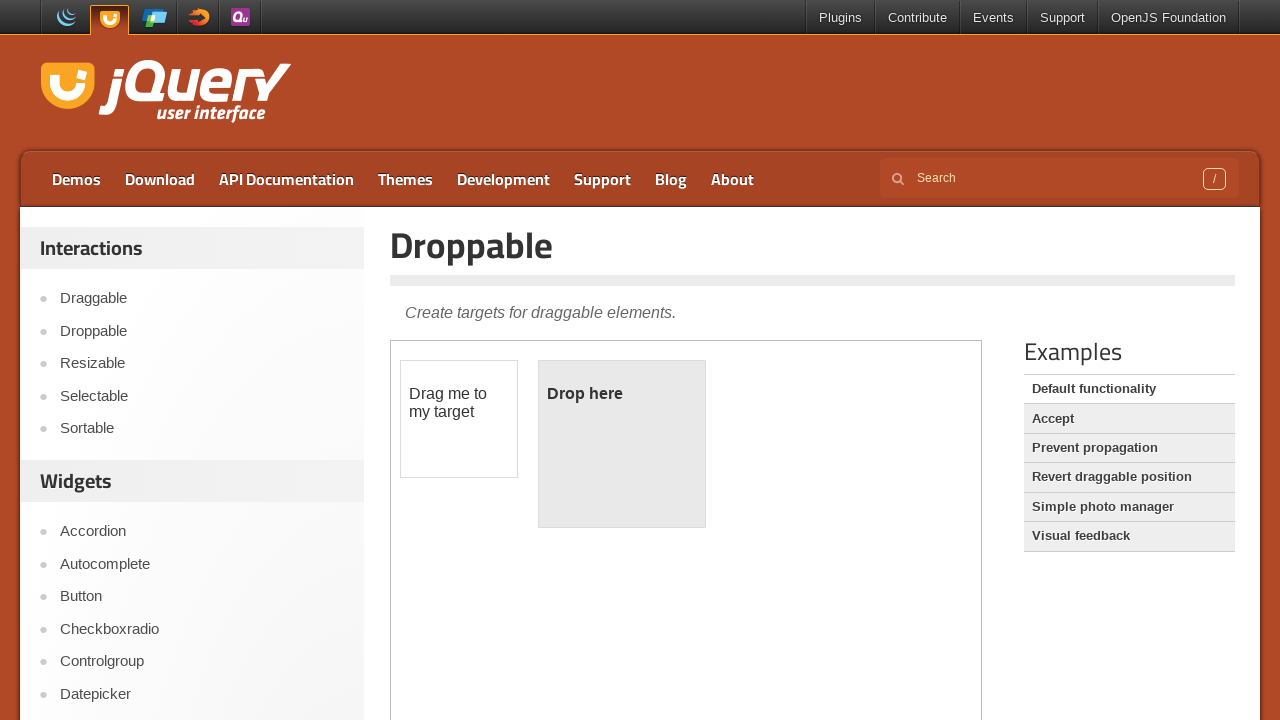

Located the draggable element with id 'draggable'
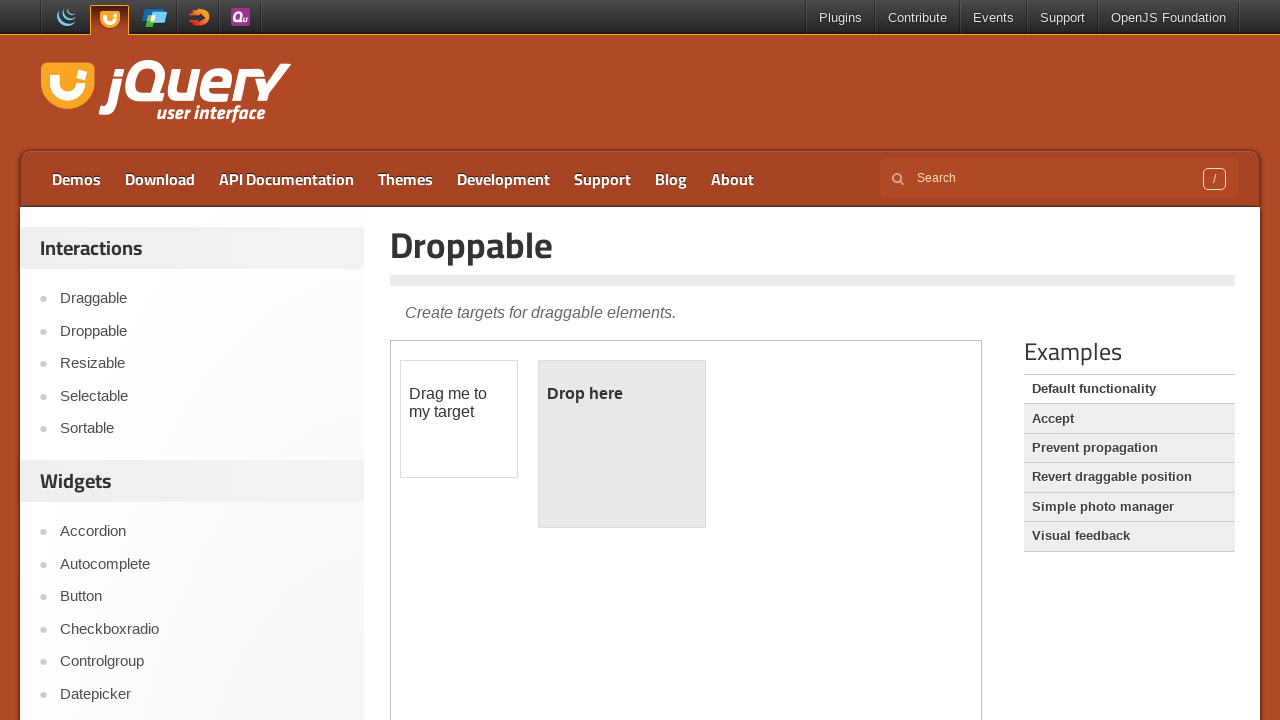

Located the droppable target element with id 'droppable'
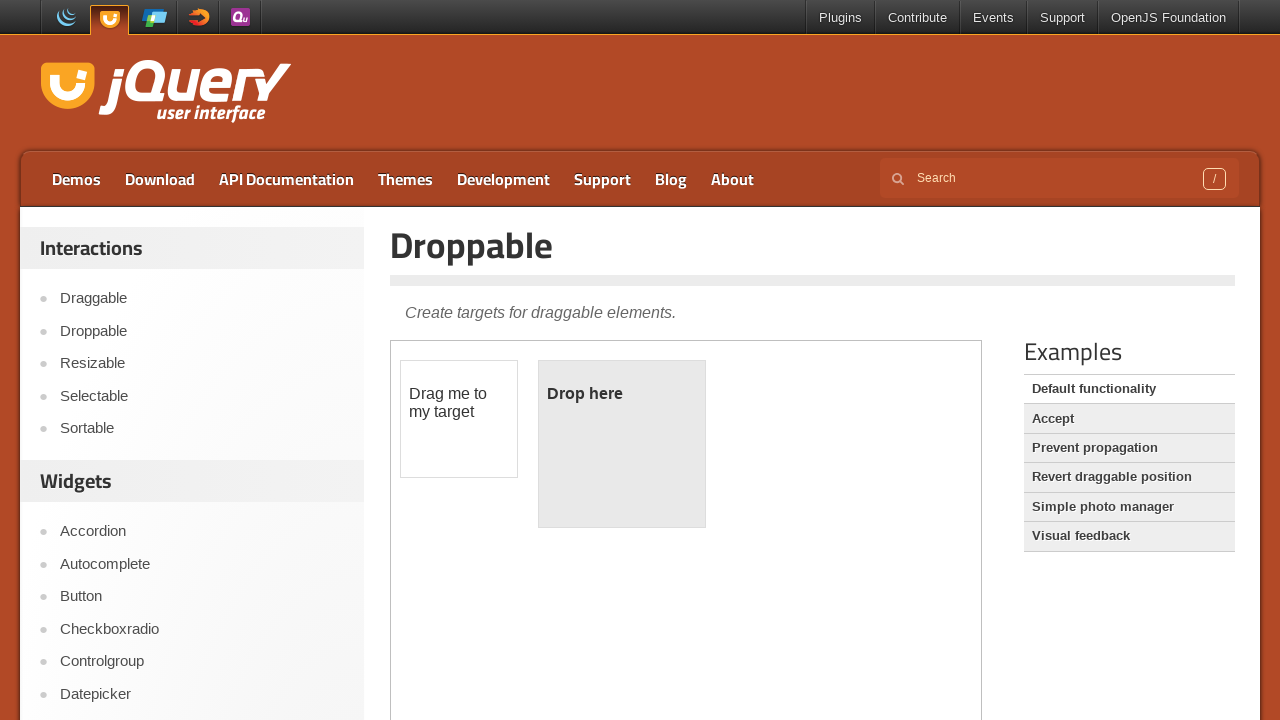

Successfully dragged the draggable element and dropped it onto the droppable target at (622, 444)
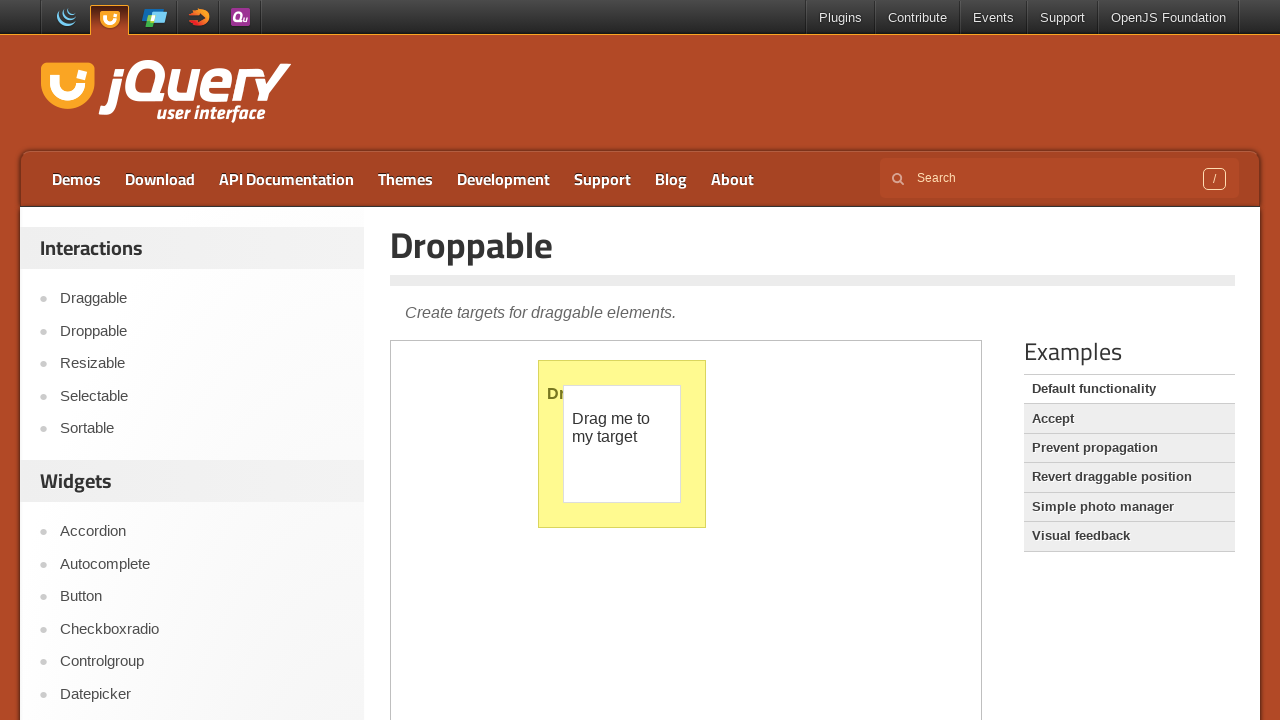

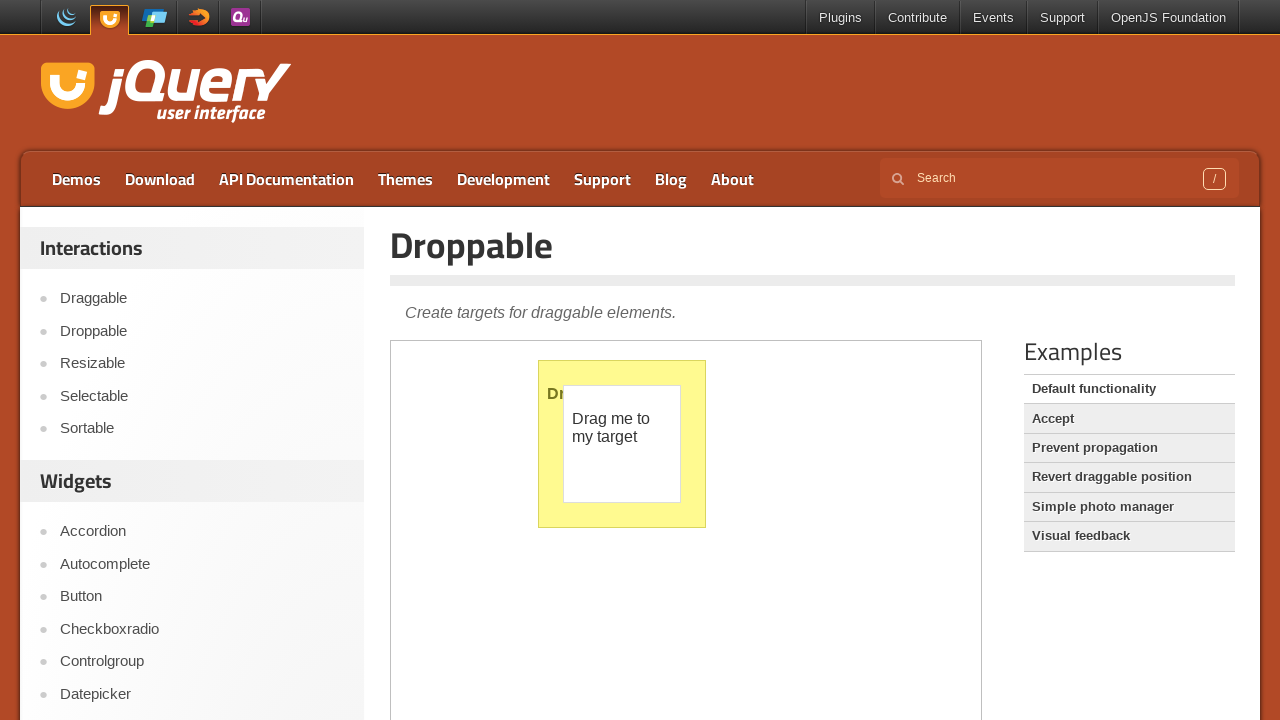